Tests that new todo items are appended to the bottom of the list by creating 3 items and verifying the count

Starting URL: https://demo.playwright.dev/todomvc

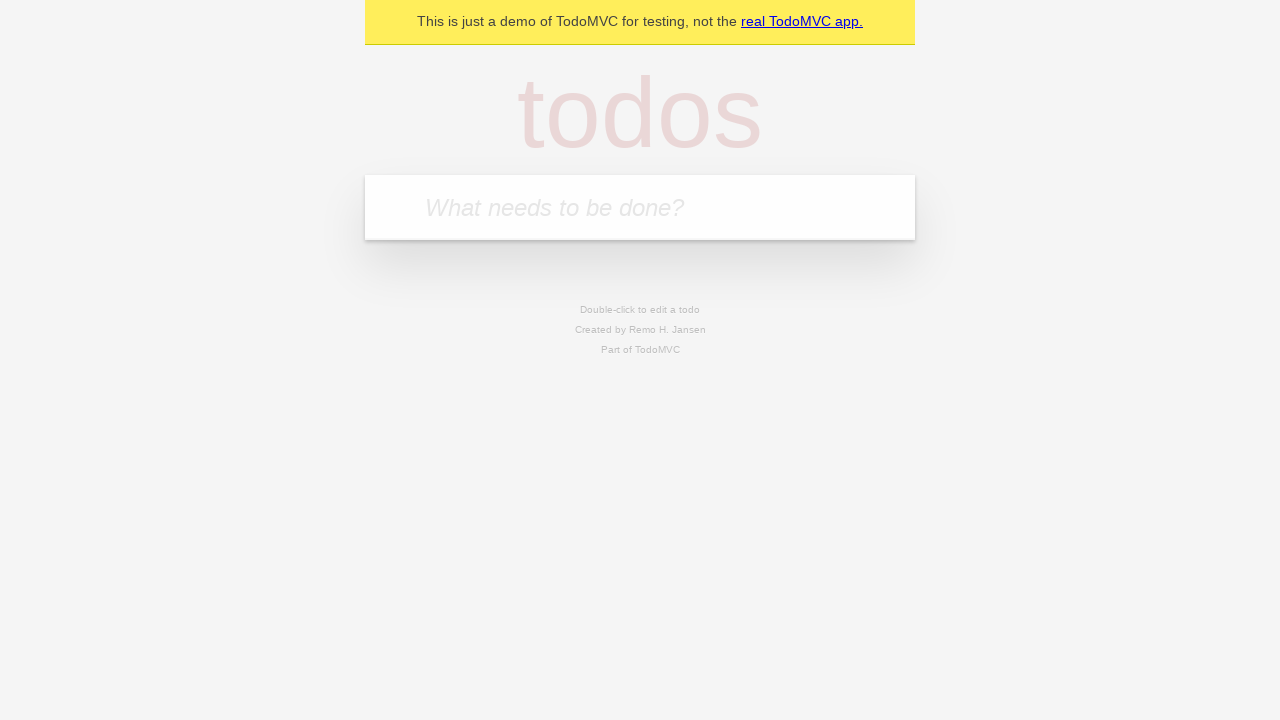

Filled input field with 'buy some cheese' on internal:attr=[placeholder="What needs to be done?"i]
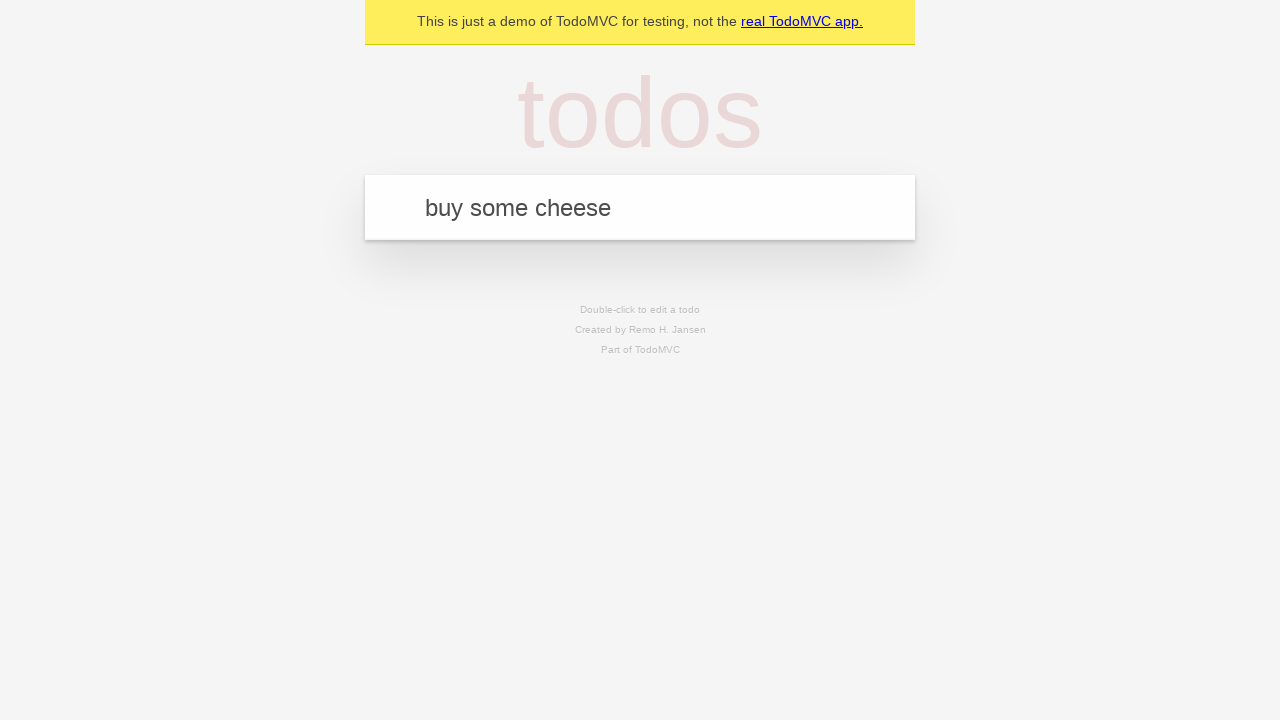

Pressed Enter to add first todo item on internal:attr=[placeholder="What needs to be done?"i]
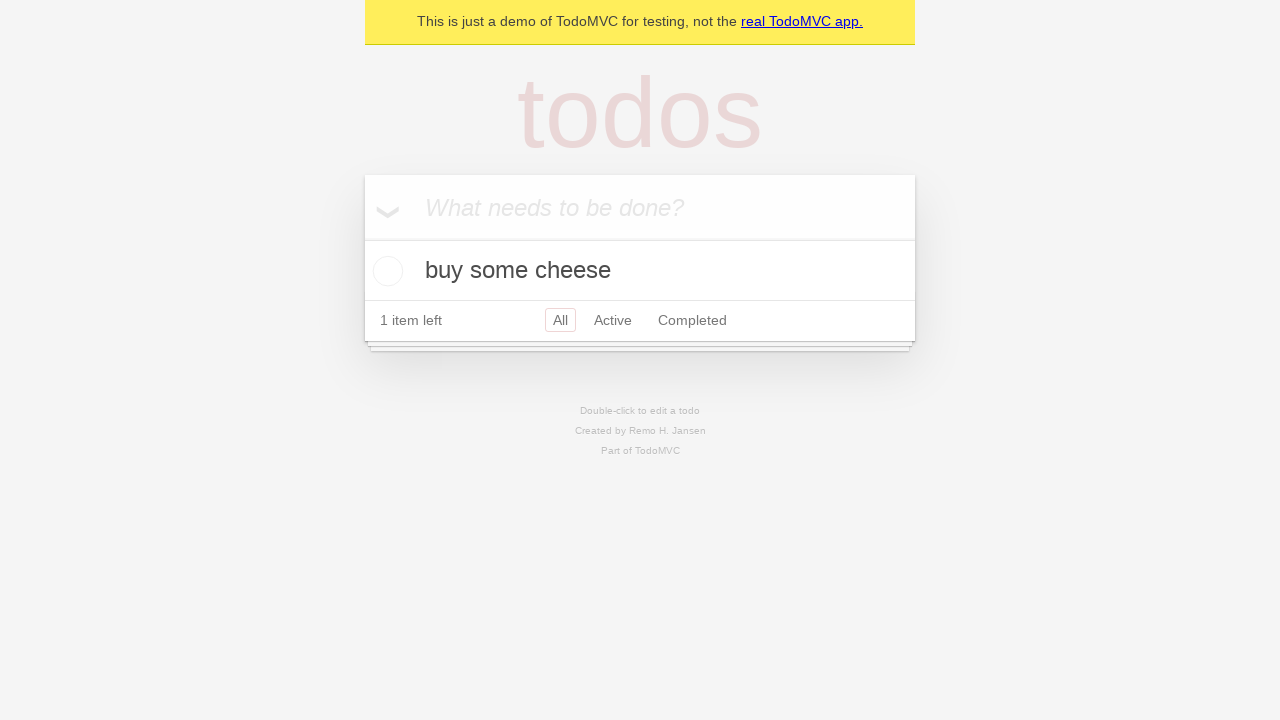

Filled input field with 'feed the cat' on internal:attr=[placeholder="What needs to be done?"i]
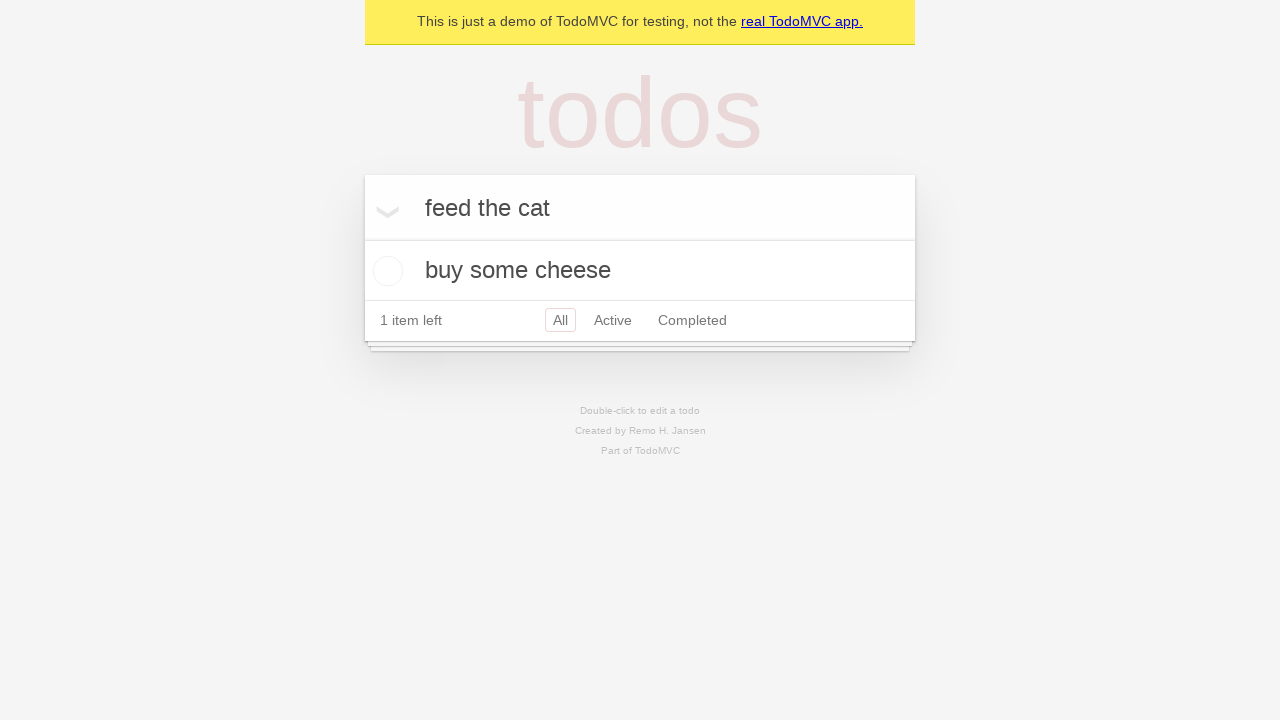

Pressed Enter to add second todo item on internal:attr=[placeholder="What needs to be done?"i]
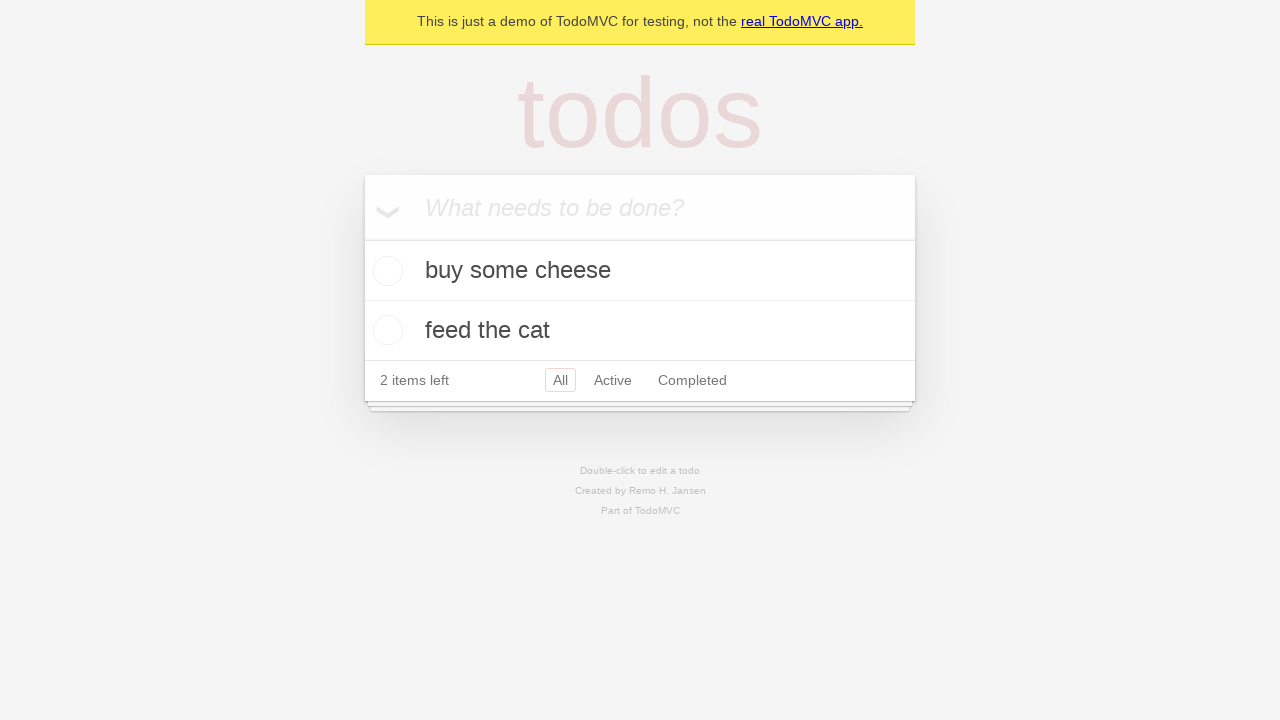

Filled input field with 'book a doctors appointment' on internal:attr=[placeholder="What needs to be done?"i]
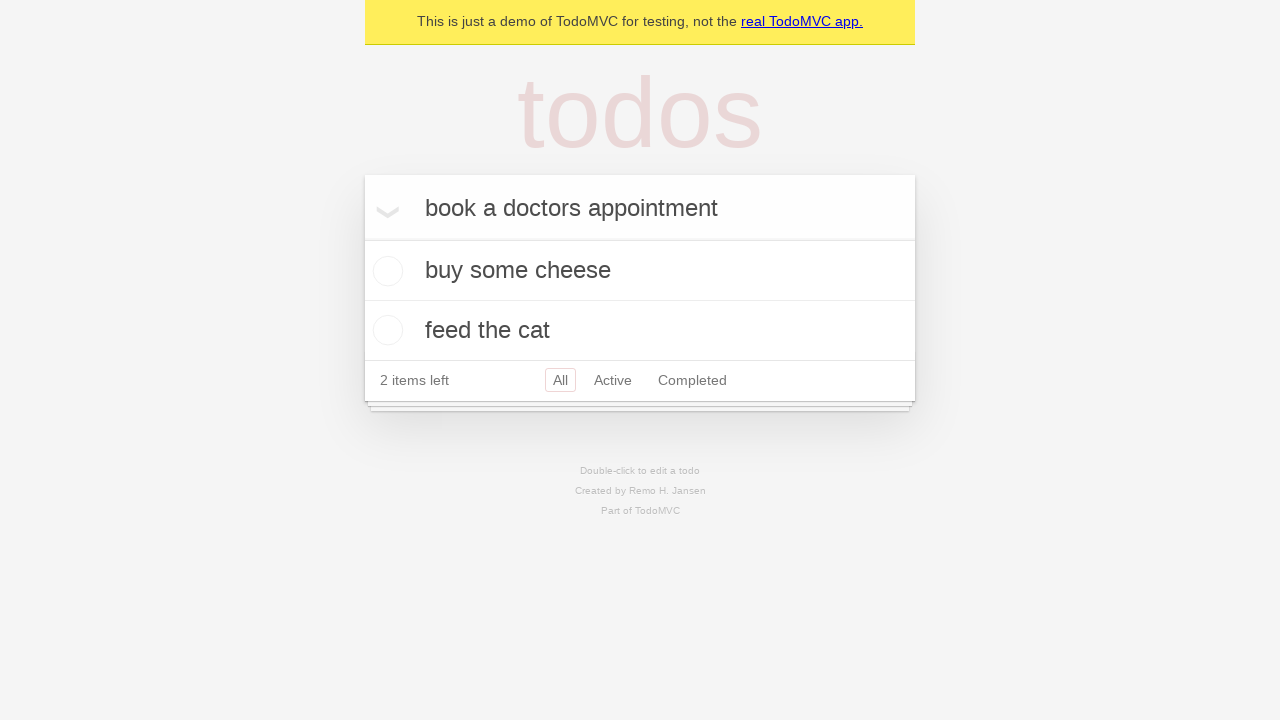

Pressed Enter to add third todo item on internal:attr=[placeholder="What needs to be done?"i]
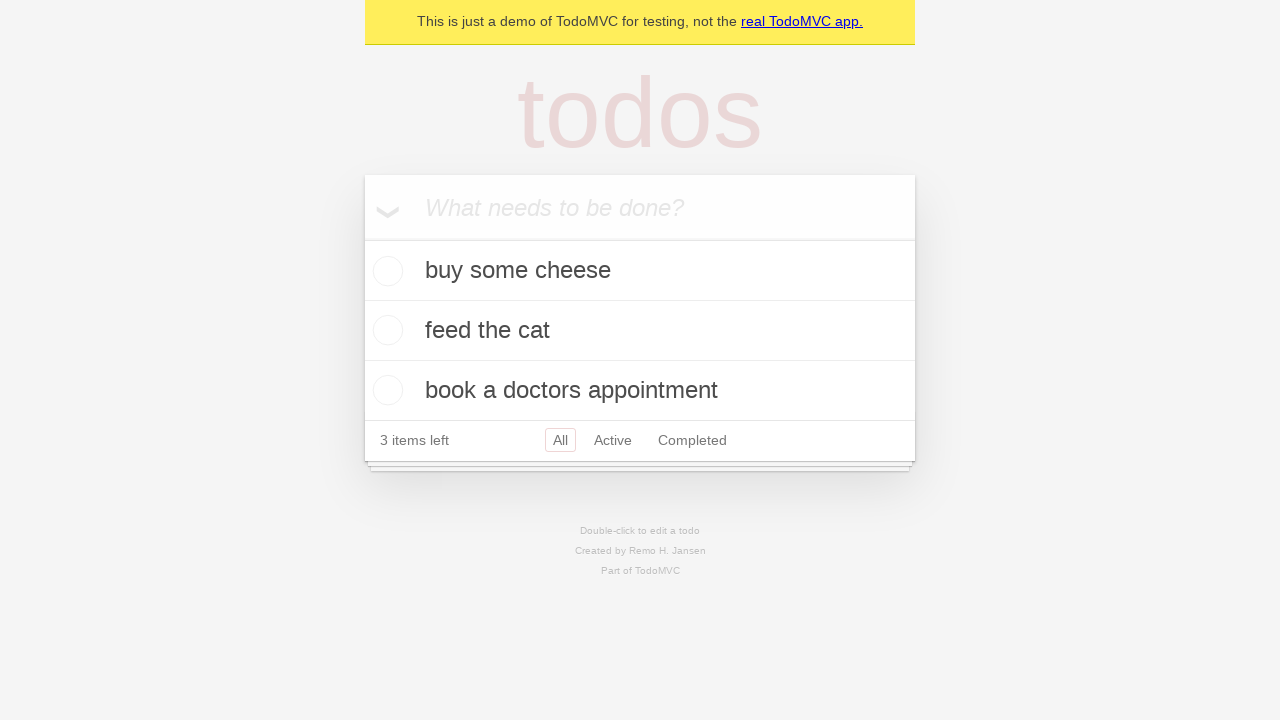

Verified all 3 todo items are present in the list
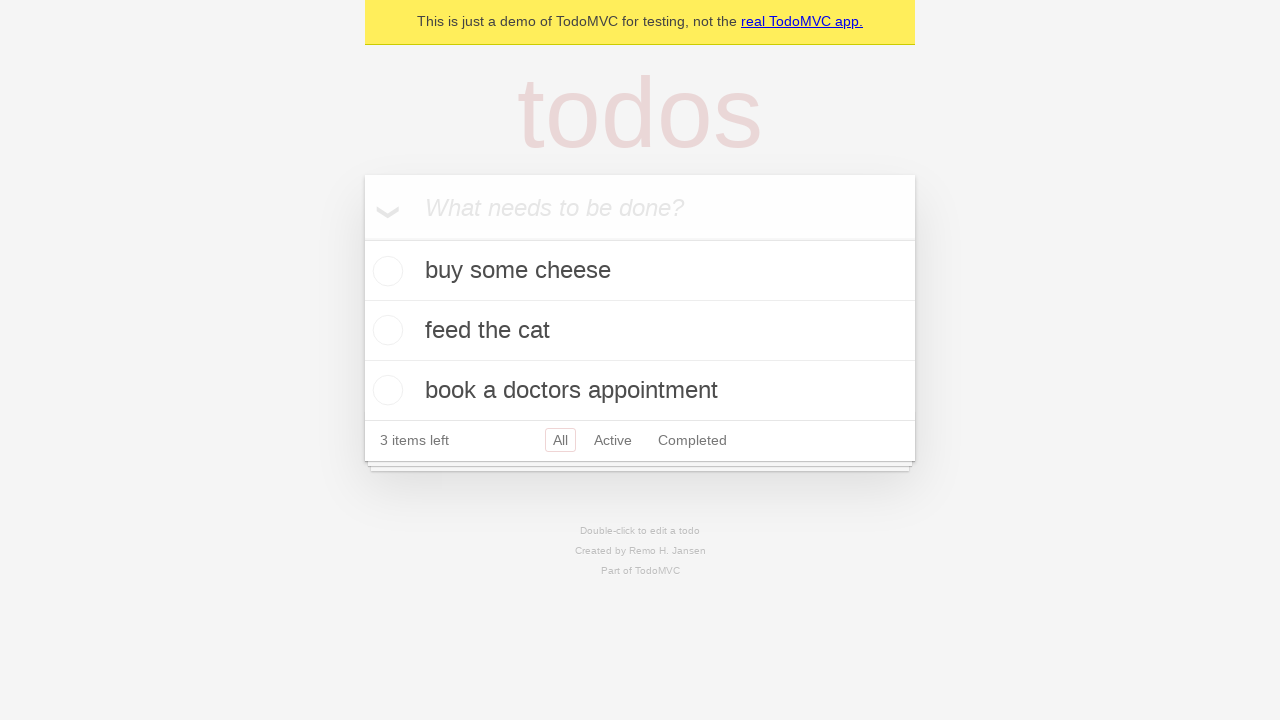

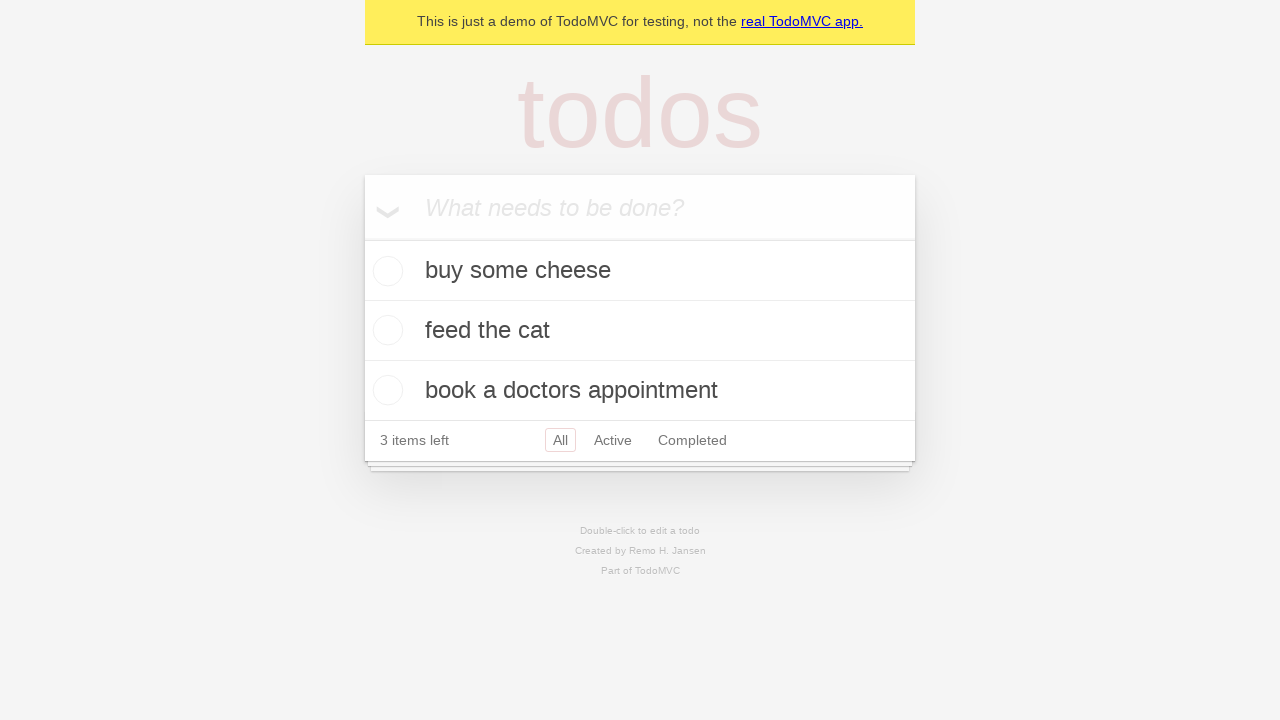